Tests password validation by entering username but no password and verifying error message

Starting URL: https://www.saucedemo.com/

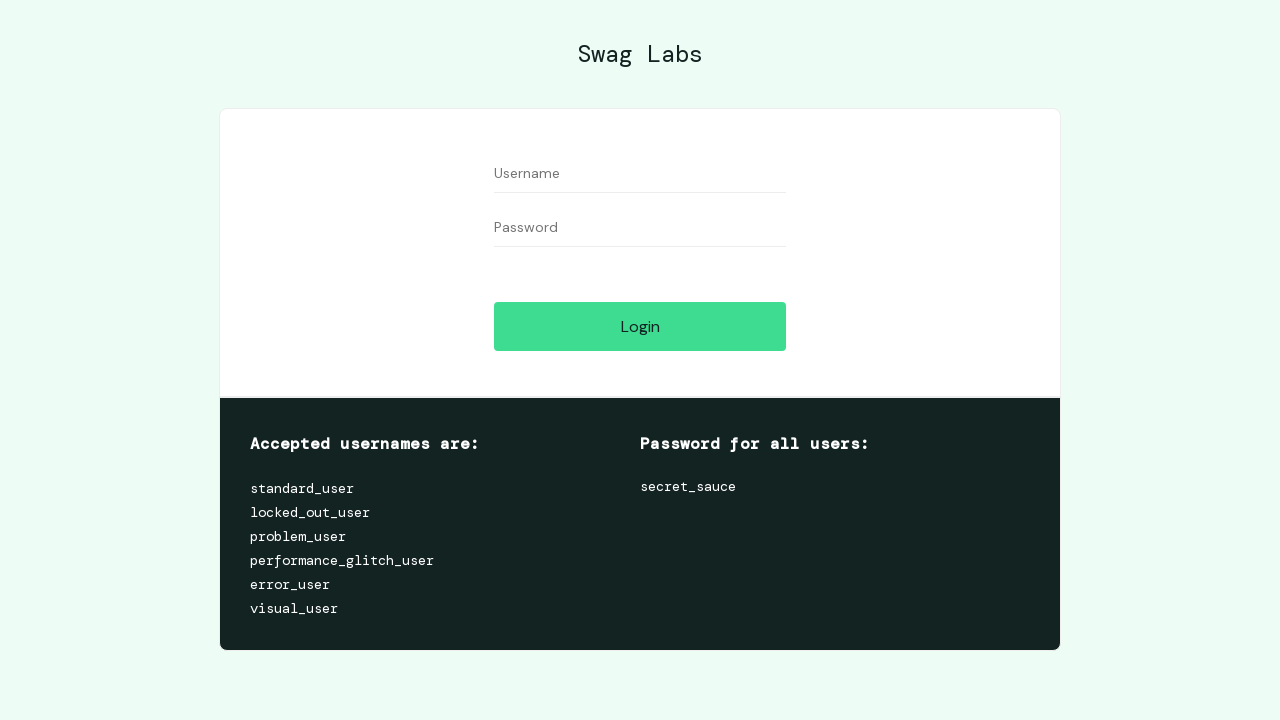

Entered username 'standard_user' in the username field on #user-name
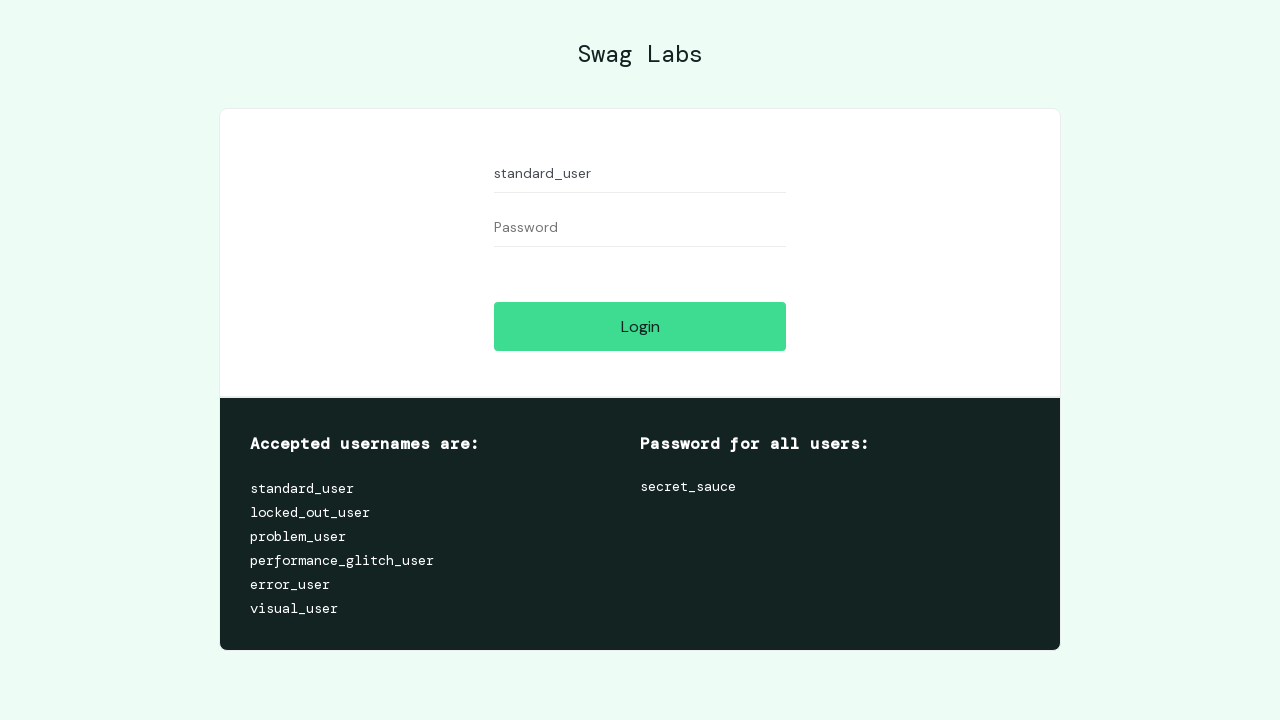

Clicked login button without entering password at (640, 326) on #login-button
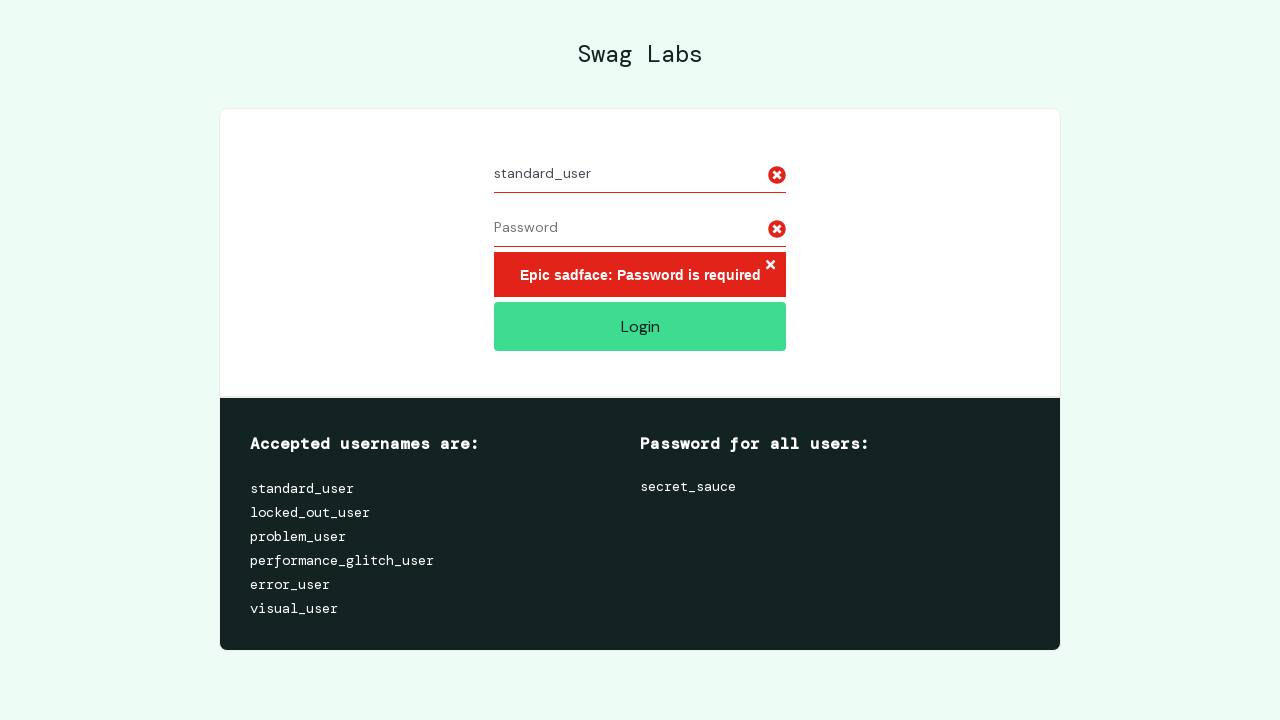

Error message appeared on login page validating password requirement
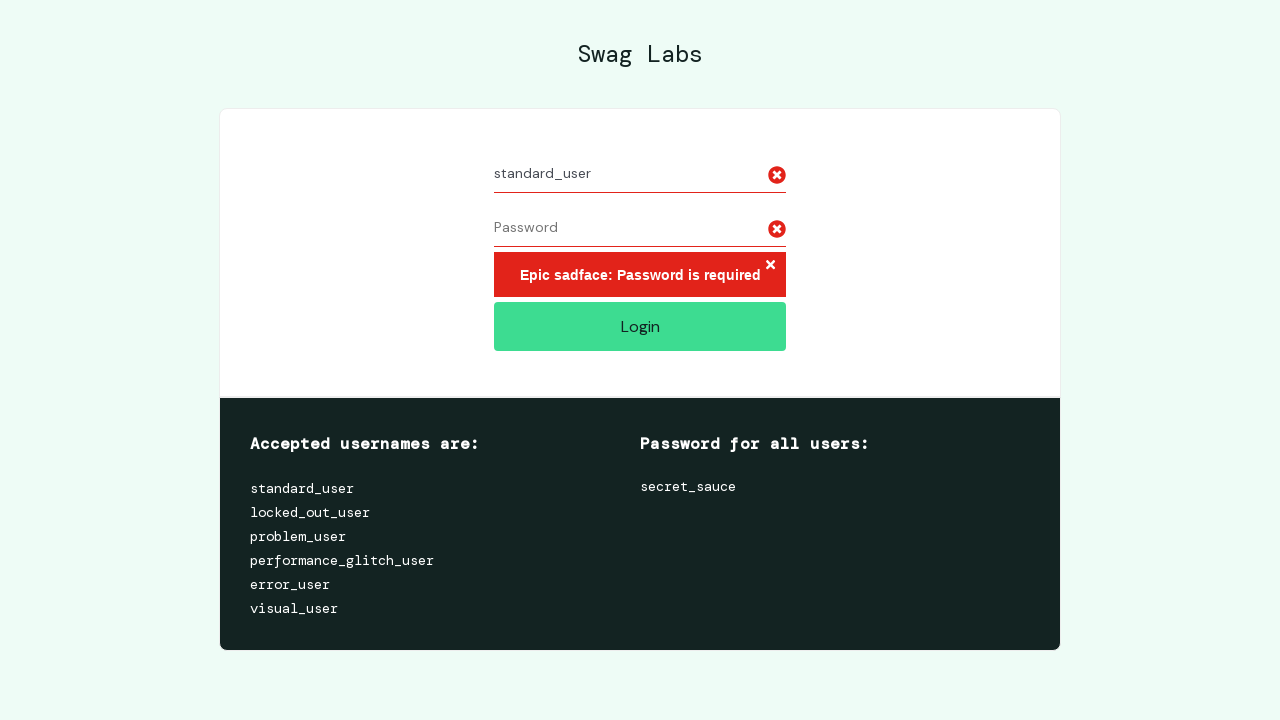

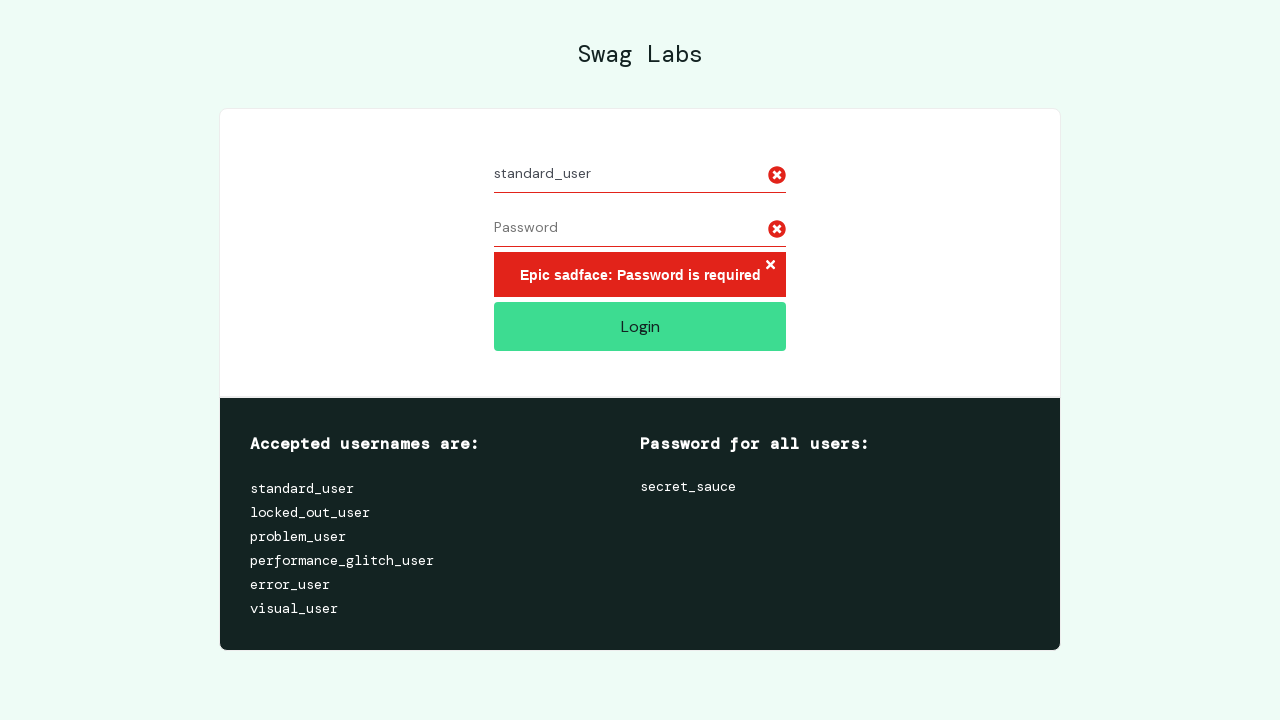